Tests mobile device emulation by setting custom viewport dimensions (600x1000) with mobile mode enabled and navigating to zoomcar.com to verify the page loads in mobile view.

Starting URL: https://www.zoomcar.com

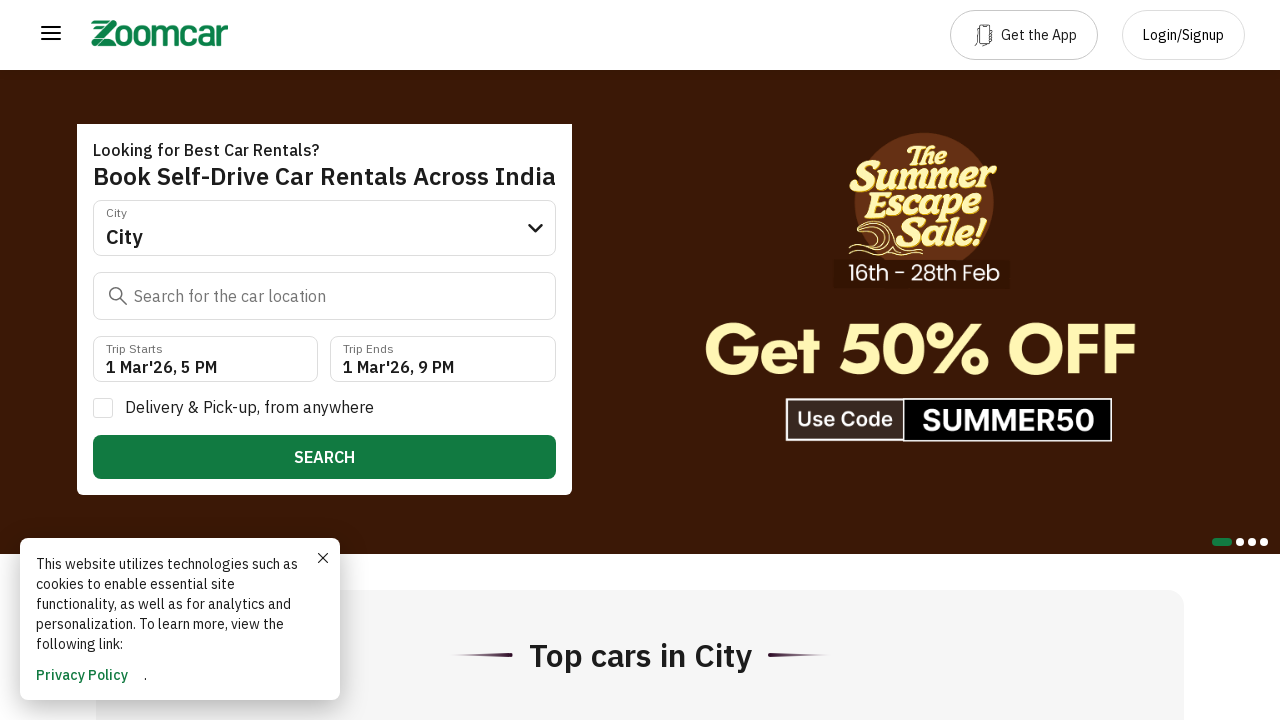

Set viewport to mobile dimensions (600x1000)
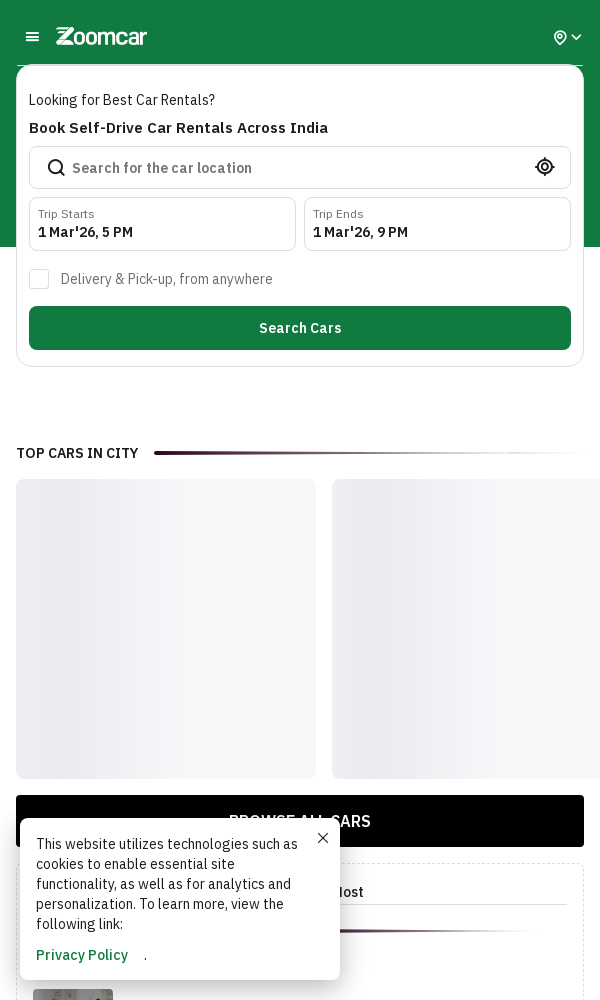

Waited for page to reach networkidle state with mobile layout
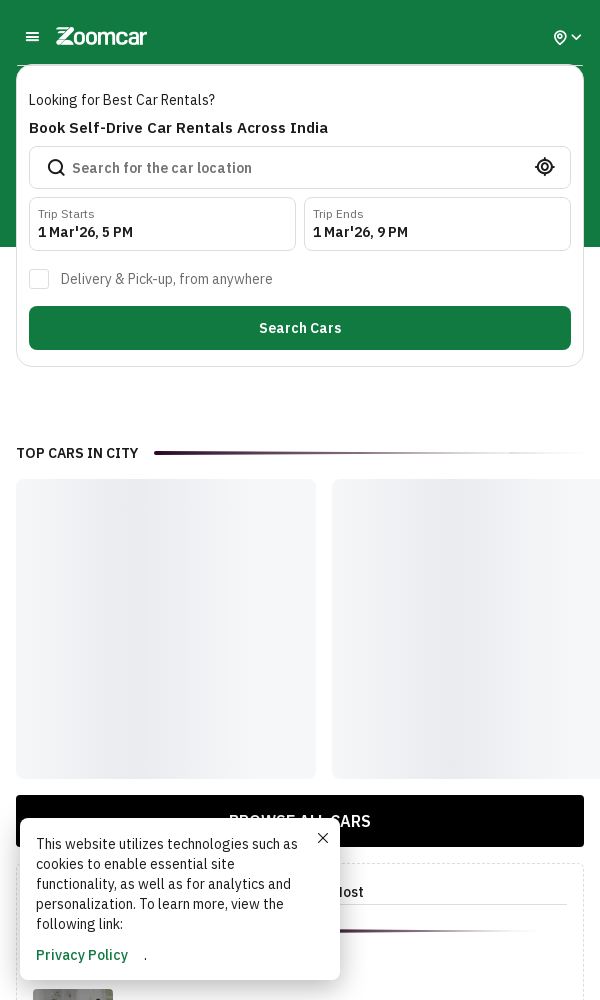

Verified page content loaded by confirming body element is present
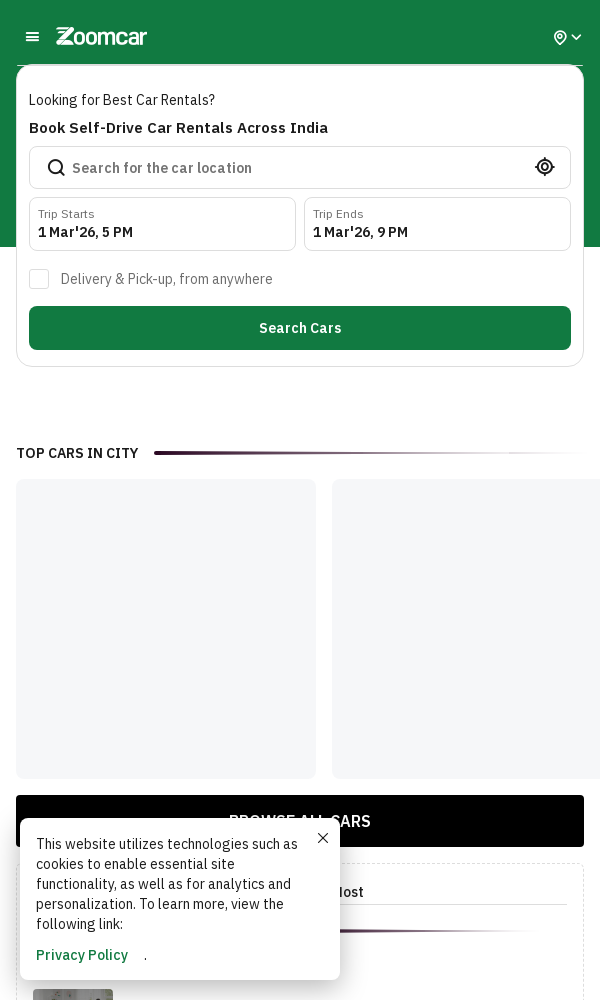

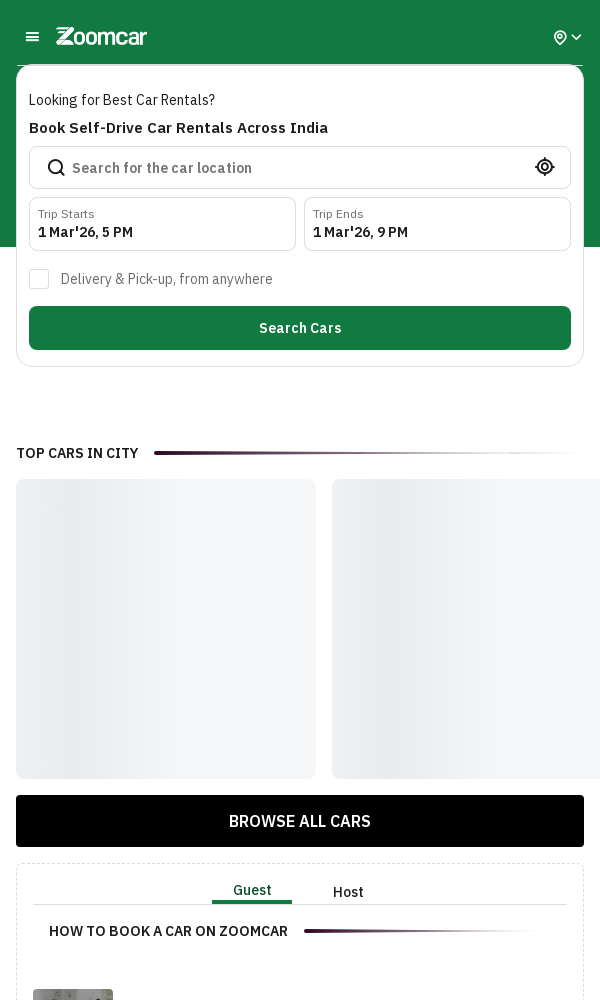